Tests right-click and double-click mouse actions on buttons using Selenium Actions class equivalent functionality

Starting URL: https://demoqa.com/buttons

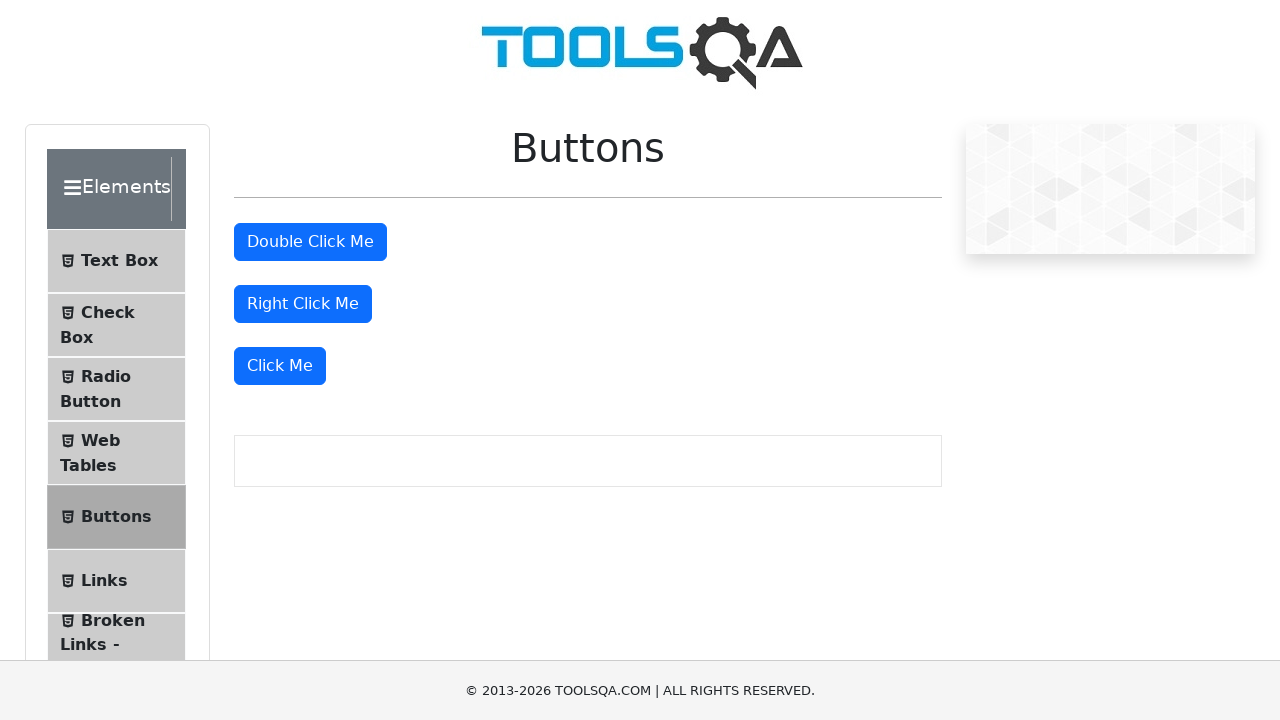

Navigated to https://demoqa.com/buttons
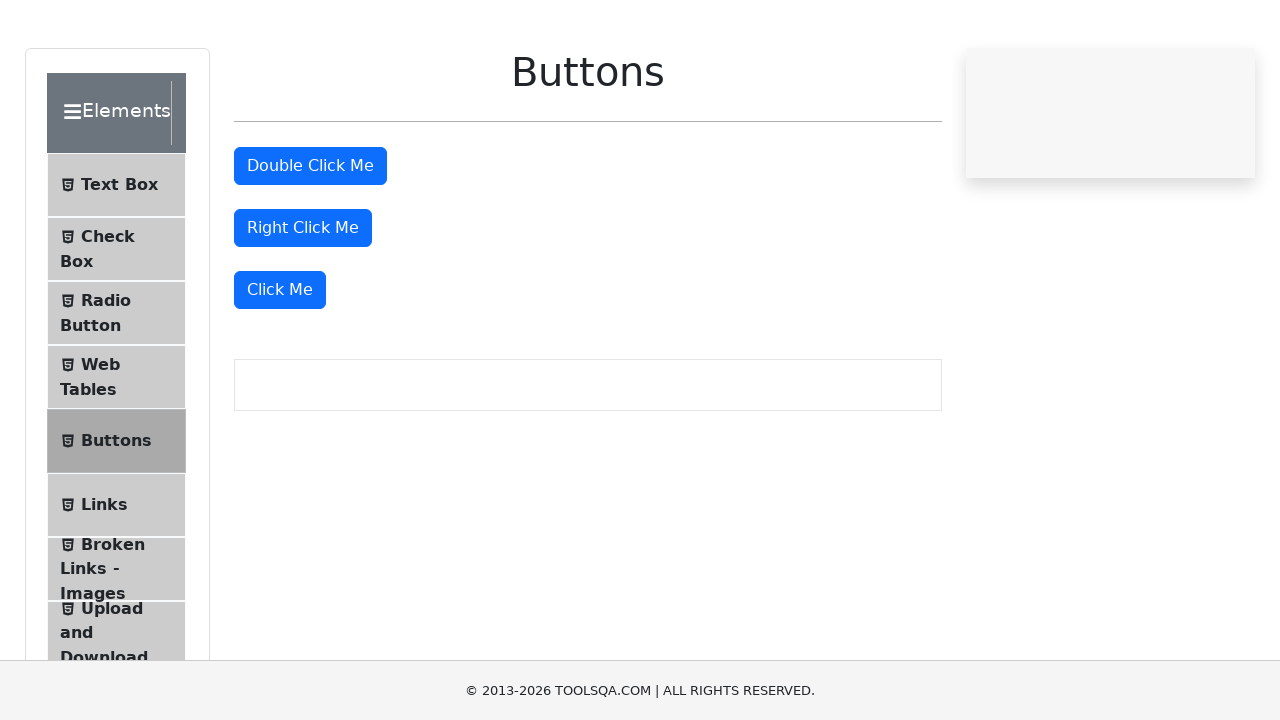

Right-clicked on the third button (right-click button) at (303, 304) on (//button[@type='button'])[3]
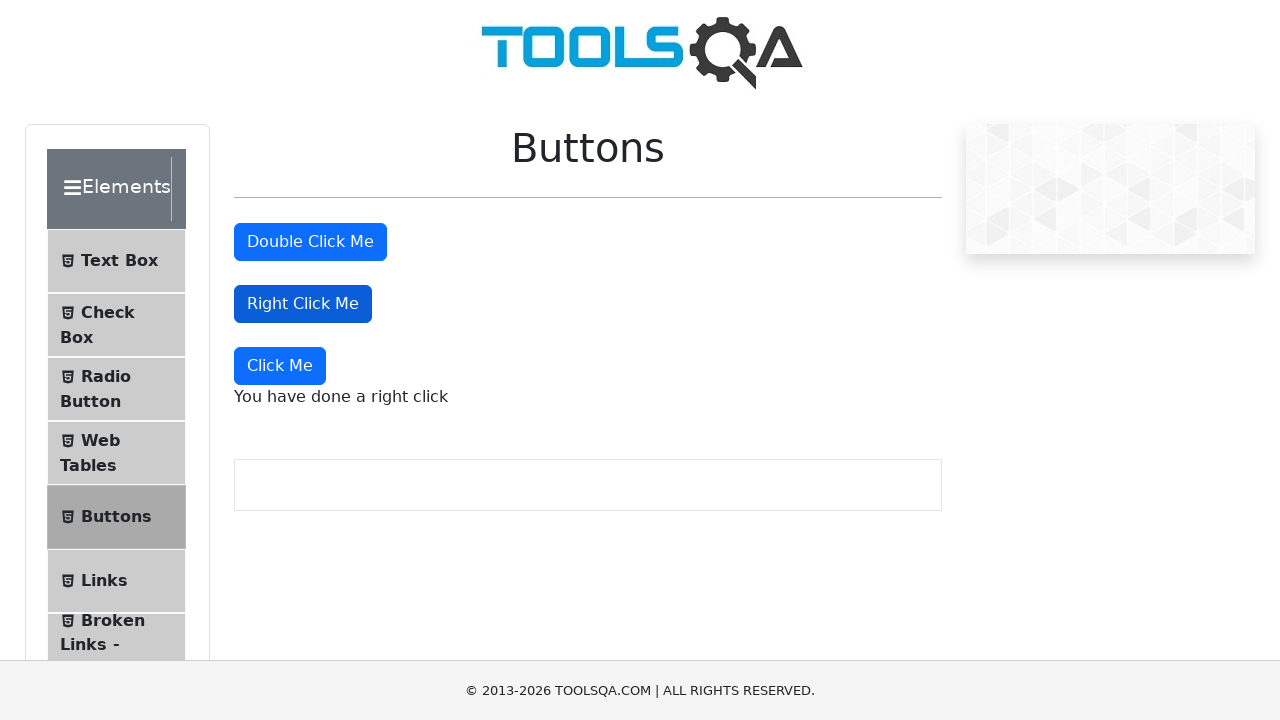

Double-clicked on the second button (double-click button) at (310, 242) on (//button[@type='button'])[2]
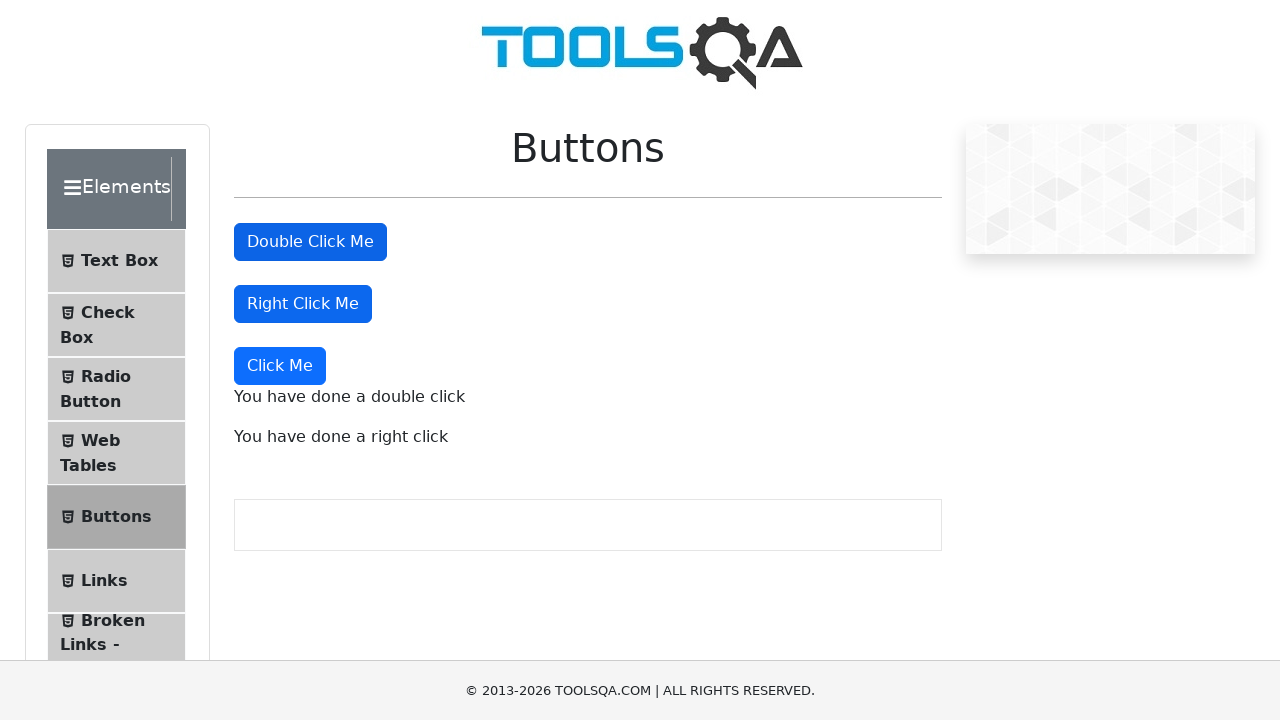

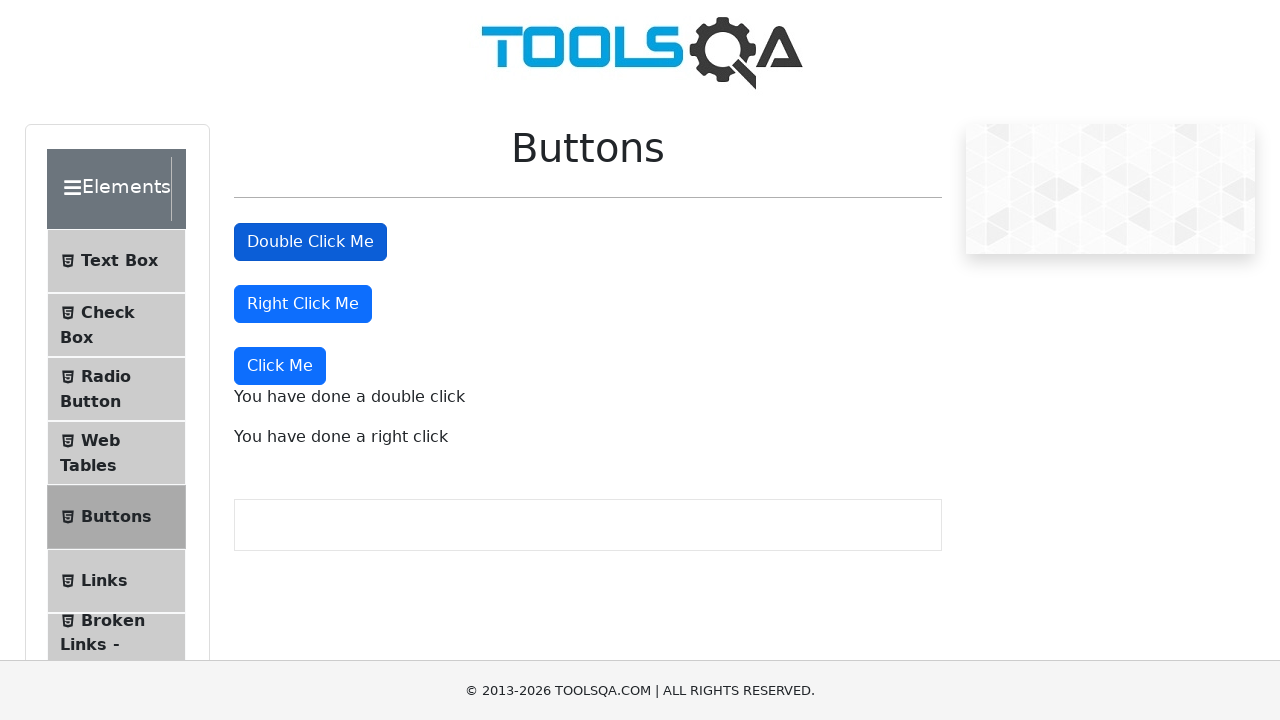